Tests that whitespace is trimmed from edited todo text

Starting URL: https://demo.playwright.dev/todomvc

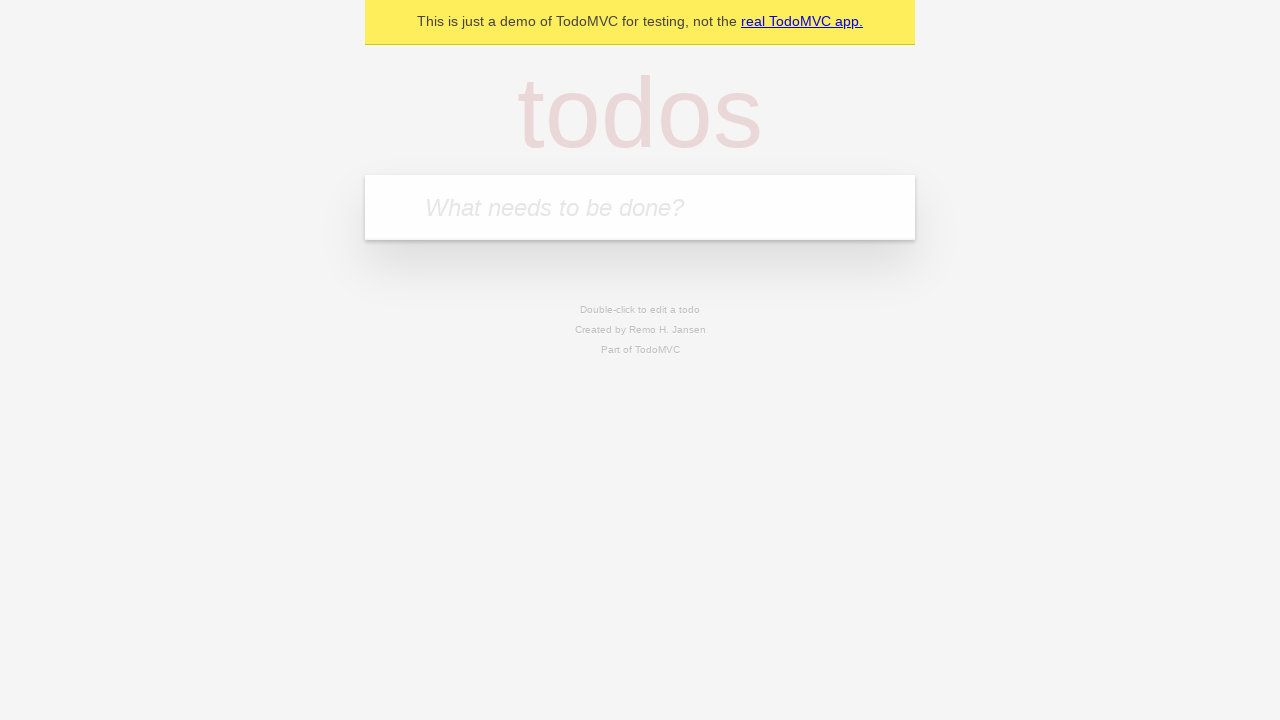

Filled input field with first todo: 'buy some cheese' on internal:attr=[placeholder="What needs to be done?"i]
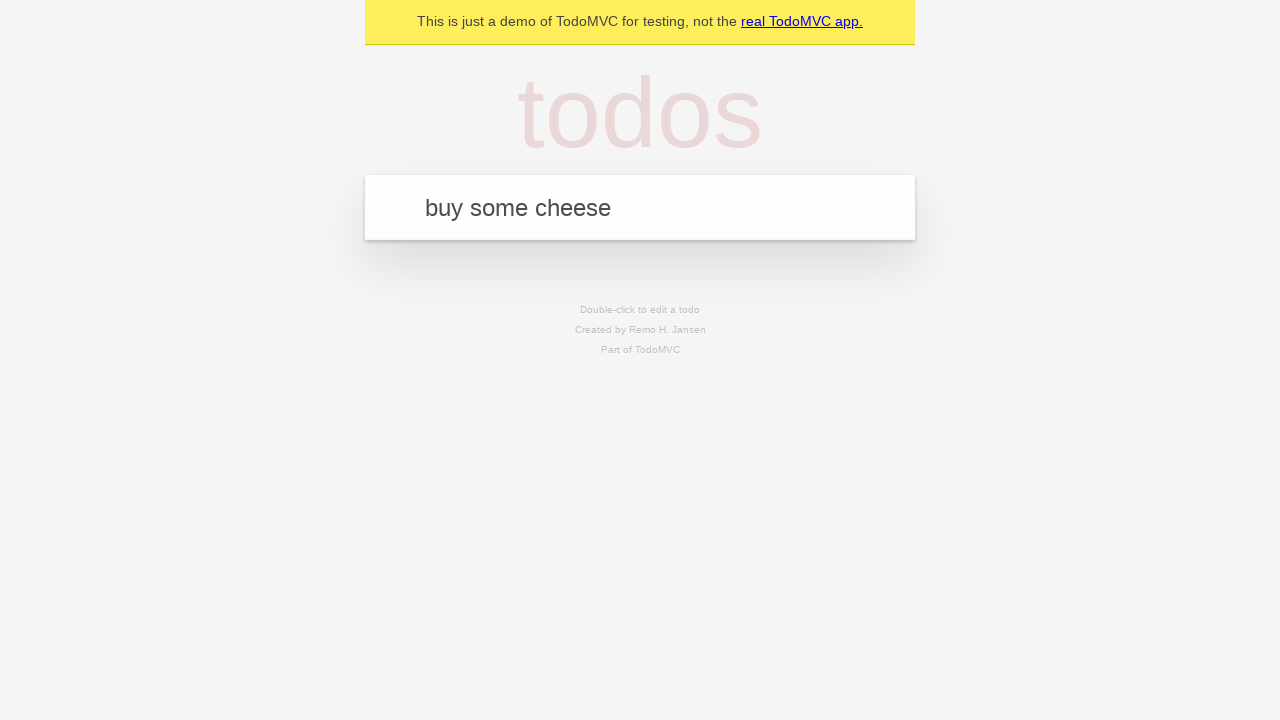

Pressed Enter to create first todo on internal:attr=[placeholder="What needs to be done?"i]
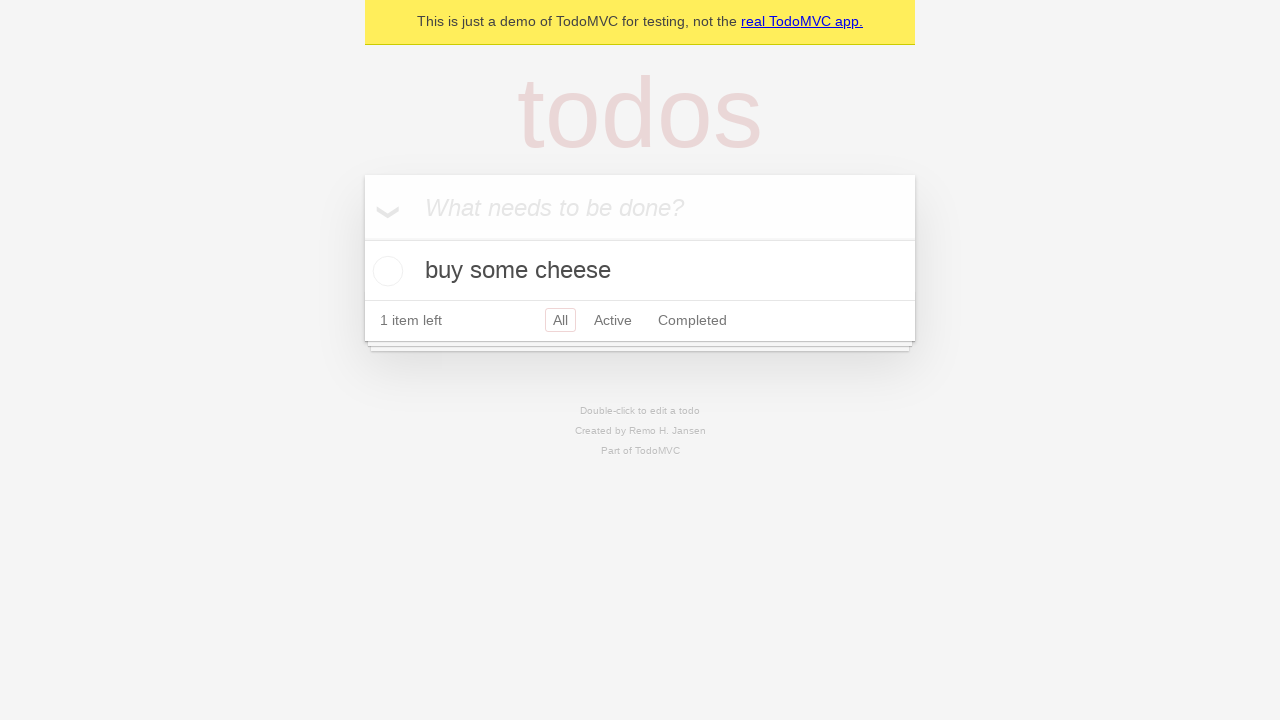

Filled input field with second todo: 'feed the cat' on internal:attr=[placeholder="What needs to be done?"i]
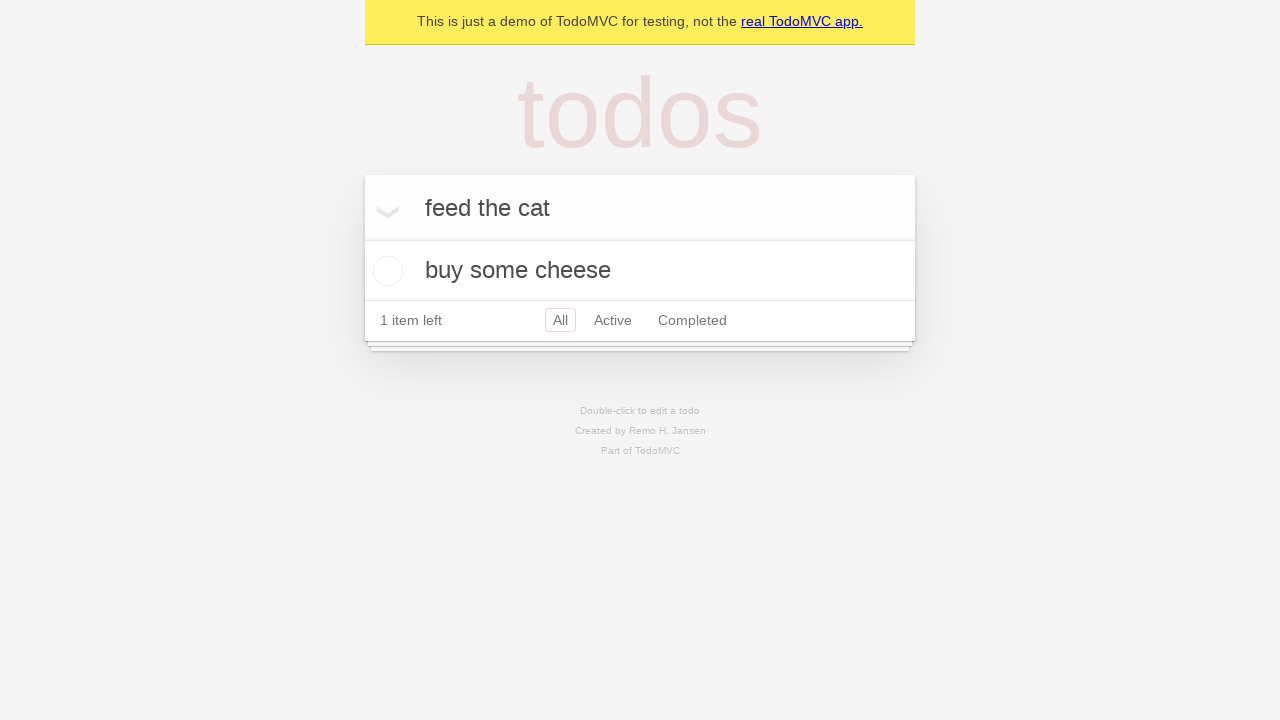

Pressed Enter to create second todo on internal:attr=[placeholder="What needs to be done?"i]
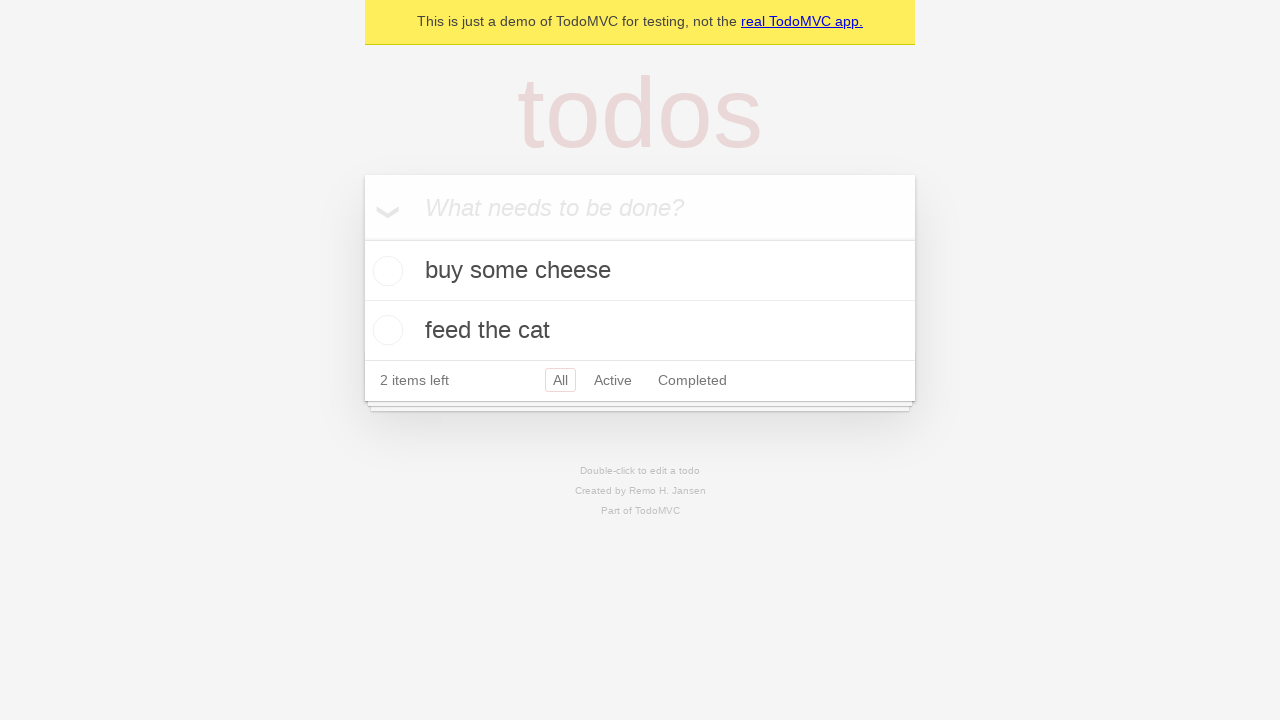

Filled input field with third todo: 'book a doctors appointment' on internal:attr=[placeholder="What needs to be done?"i]
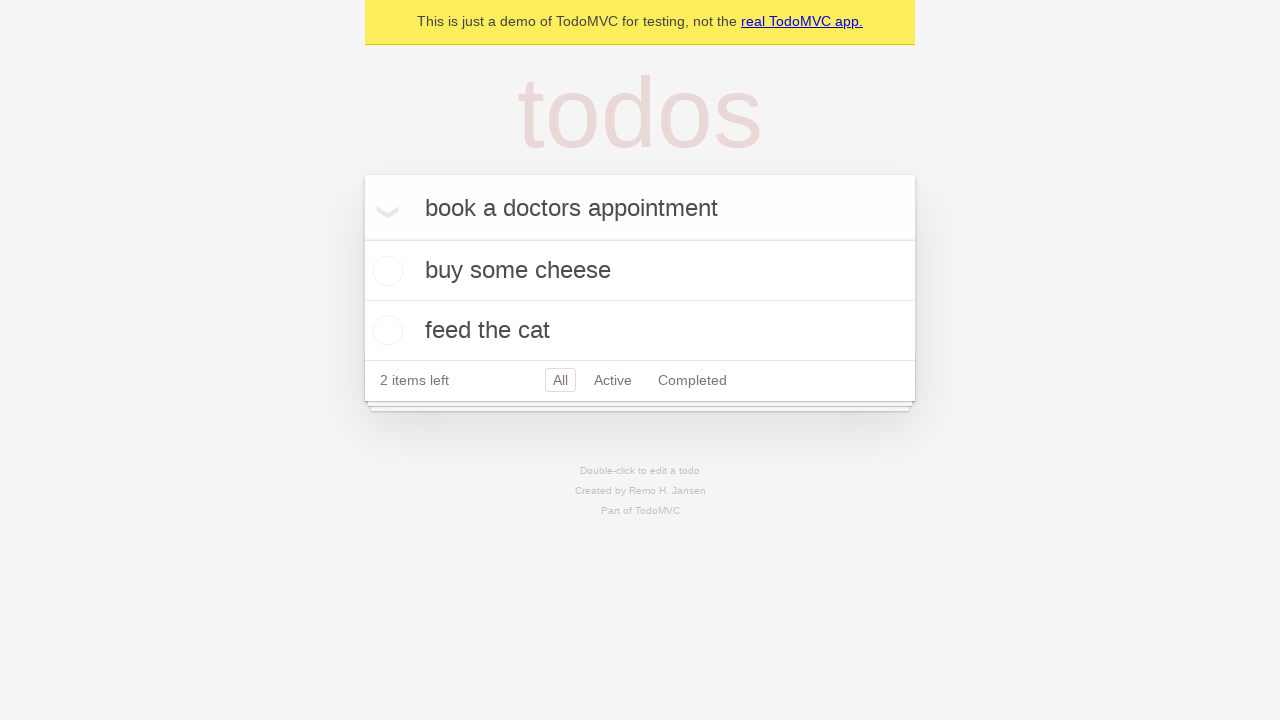

Pressed Enter to create third todo on internal:attr=[placeholder="What needs to be done?"i]
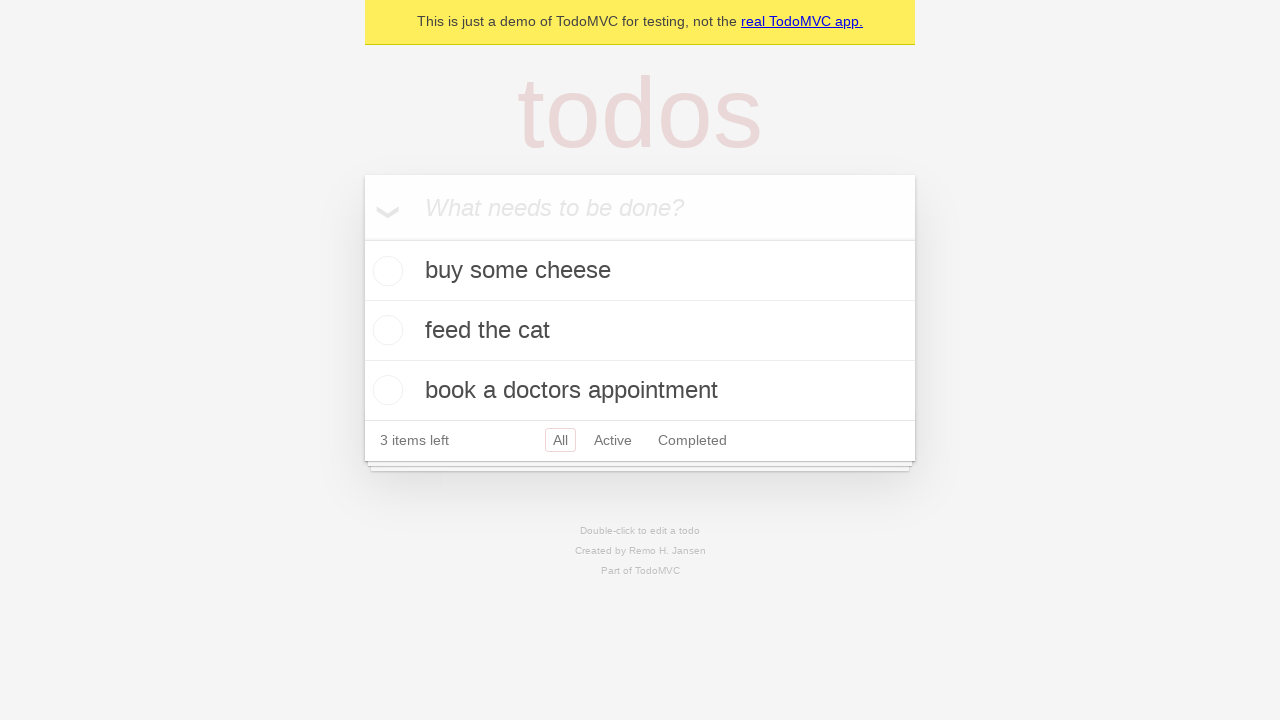

Double-clicked second todo to enter edit mode at (640, 331) on internal:testid=[data-testid="todo-item"s] >> nth=1
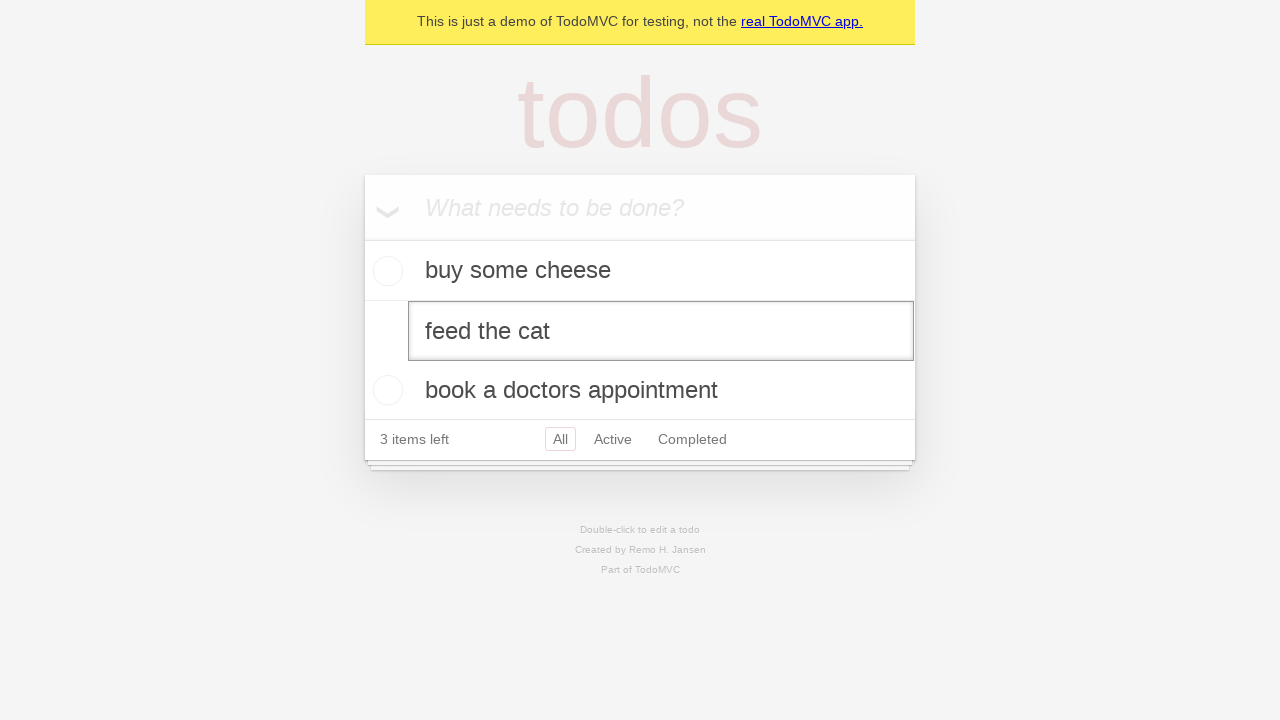

Filled edit field with text containing leading and trailing whitespace: '    buy some sausages    ' on internal:testid=[data-testid="todo-item"s] >> nth=1 >> internal:role=textbox[nam
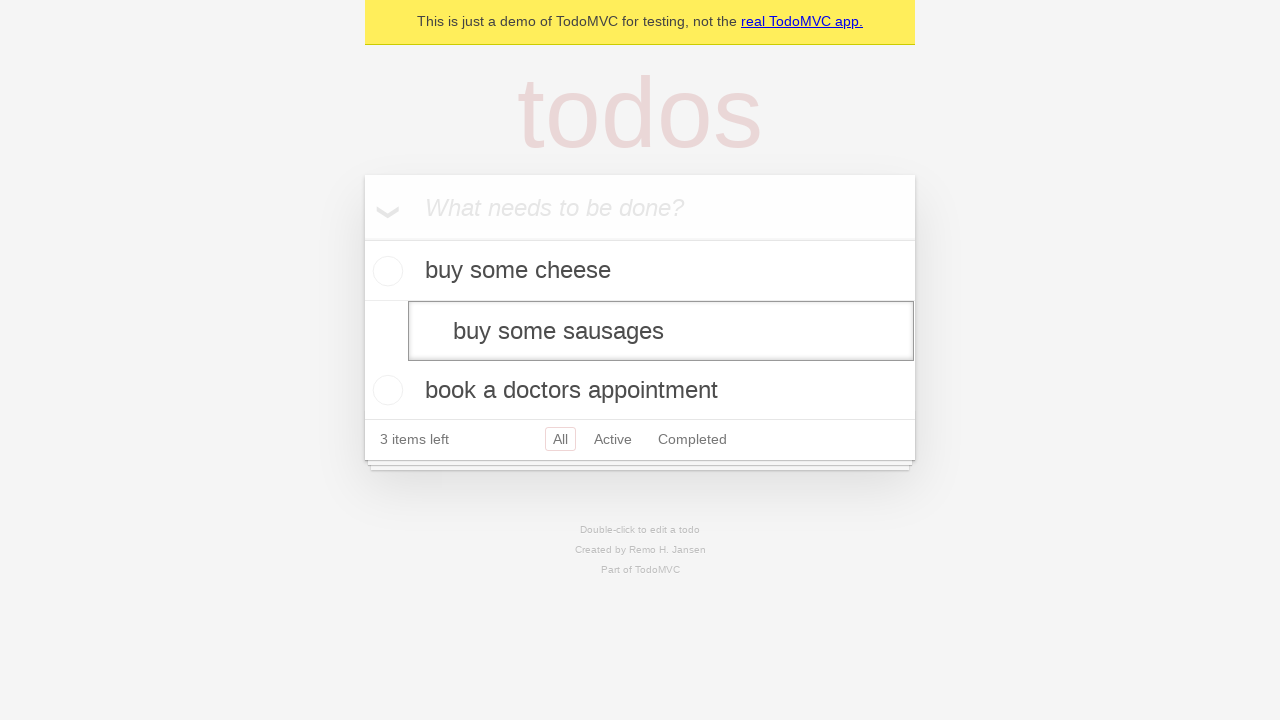

Pressed Enter to save edited todo with whitespace trimmed on internal:testid=[data-testid="todo-item"s] >> nth=1 >> internal:role=textbox[nam
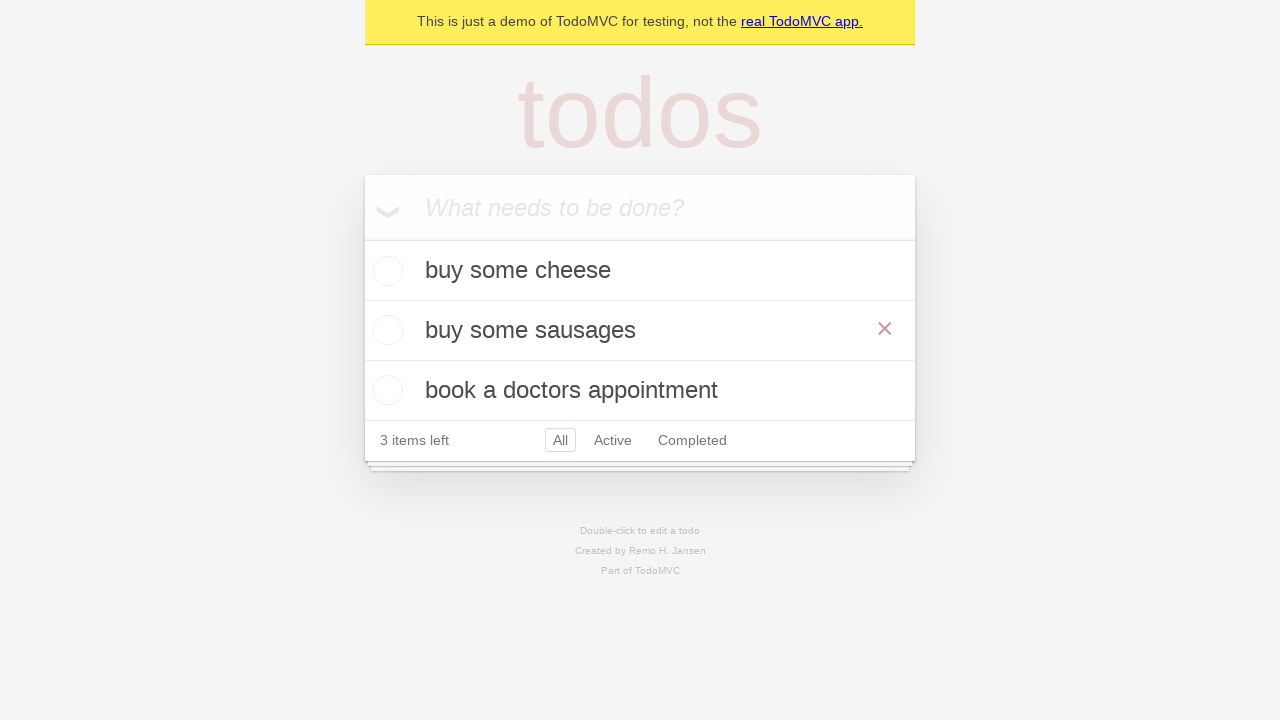

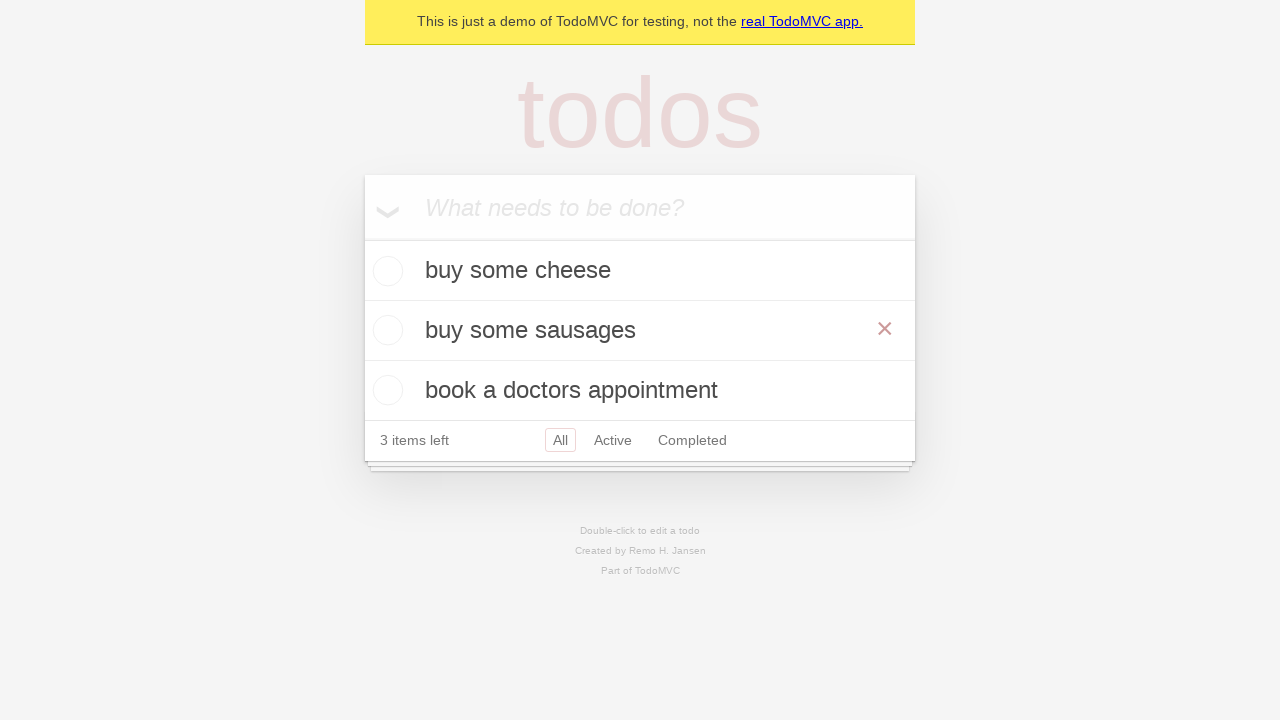